Verifies that a list group contains exactly 3 items and checks that the second list item contains "List Item 2" text with a badge value of "6"

Starting URL: http://selenium-python-resolver.s3-website.us-east-2.amazonaws.com/

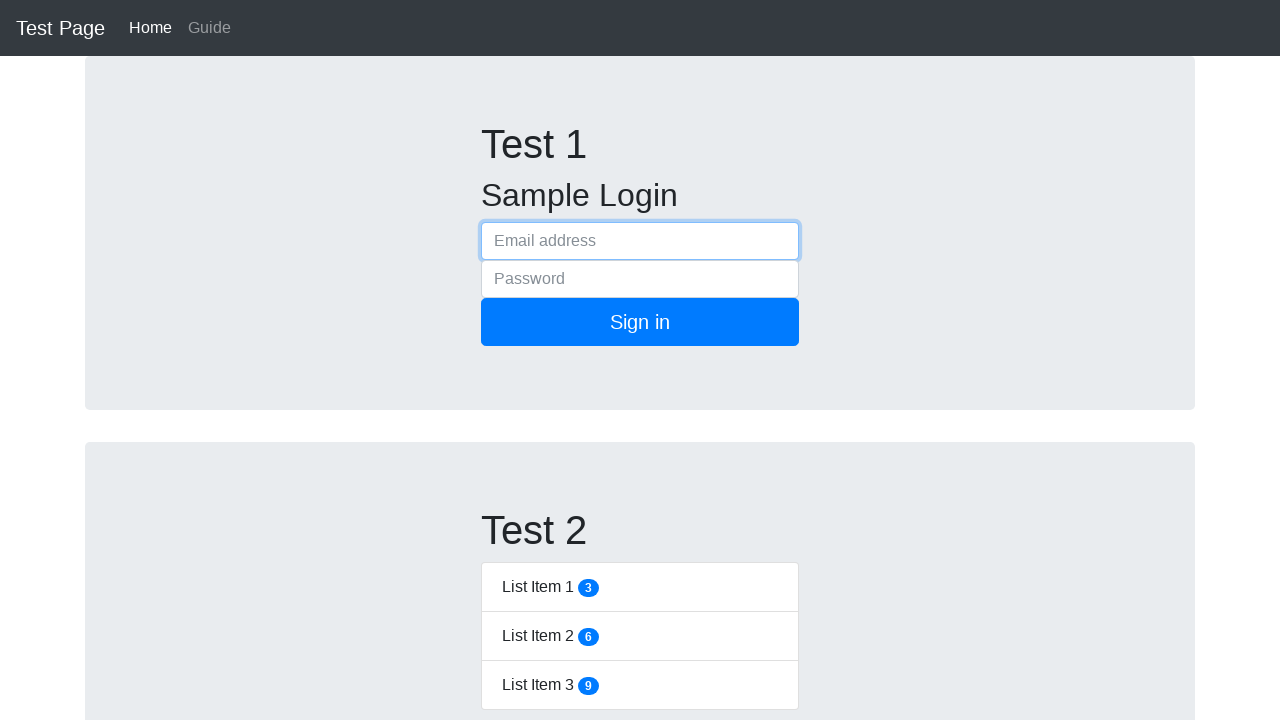

Navigated to test application URL
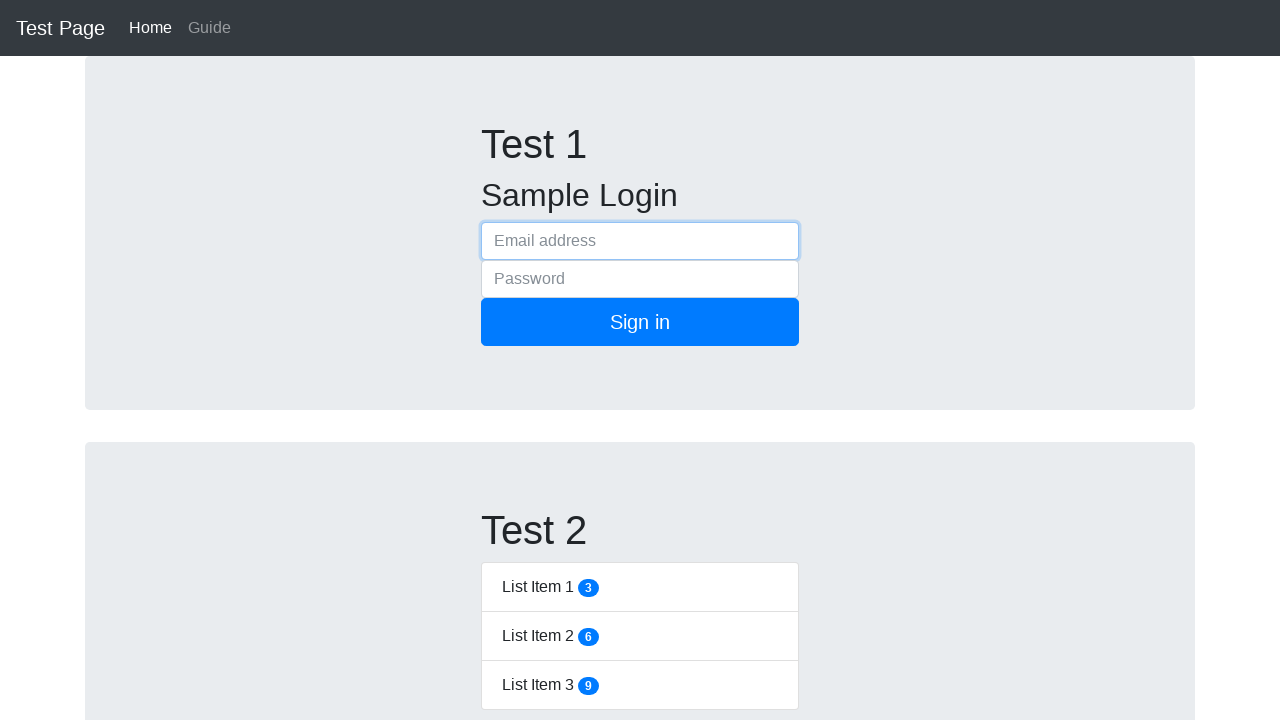

Retrieved all list items from #test-2-div element
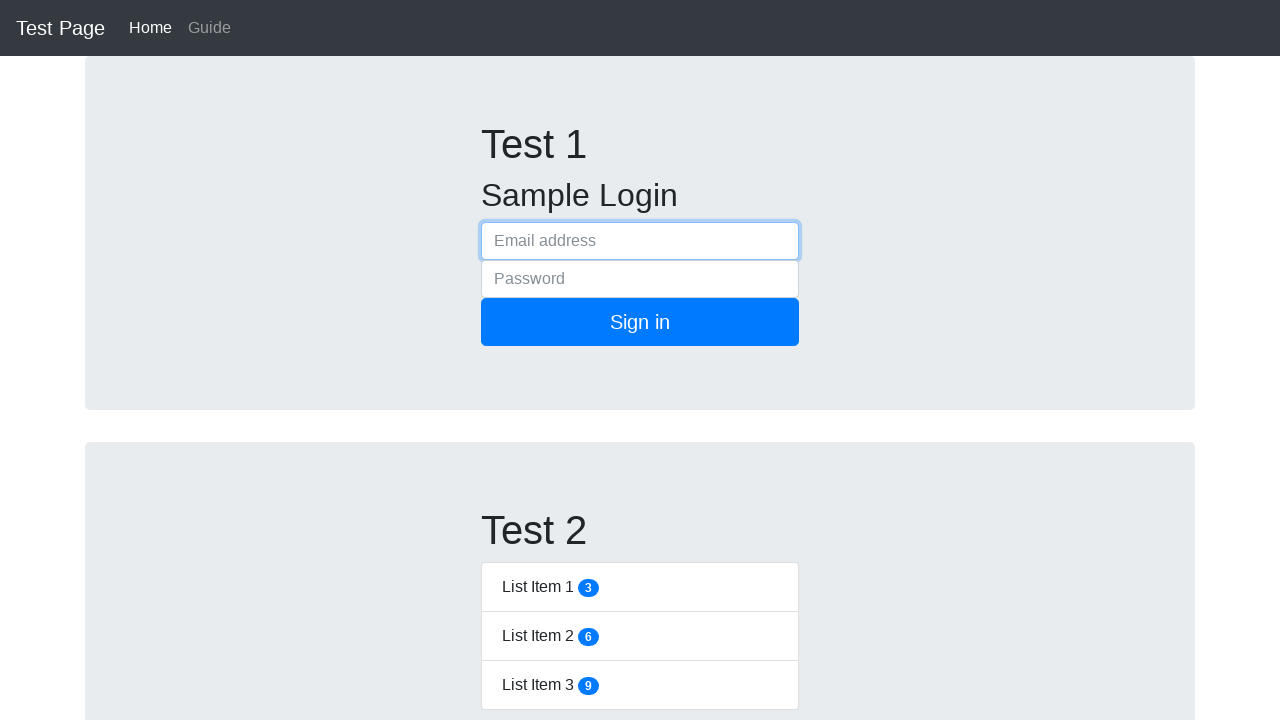

Verified that list group contains exactly 3 items
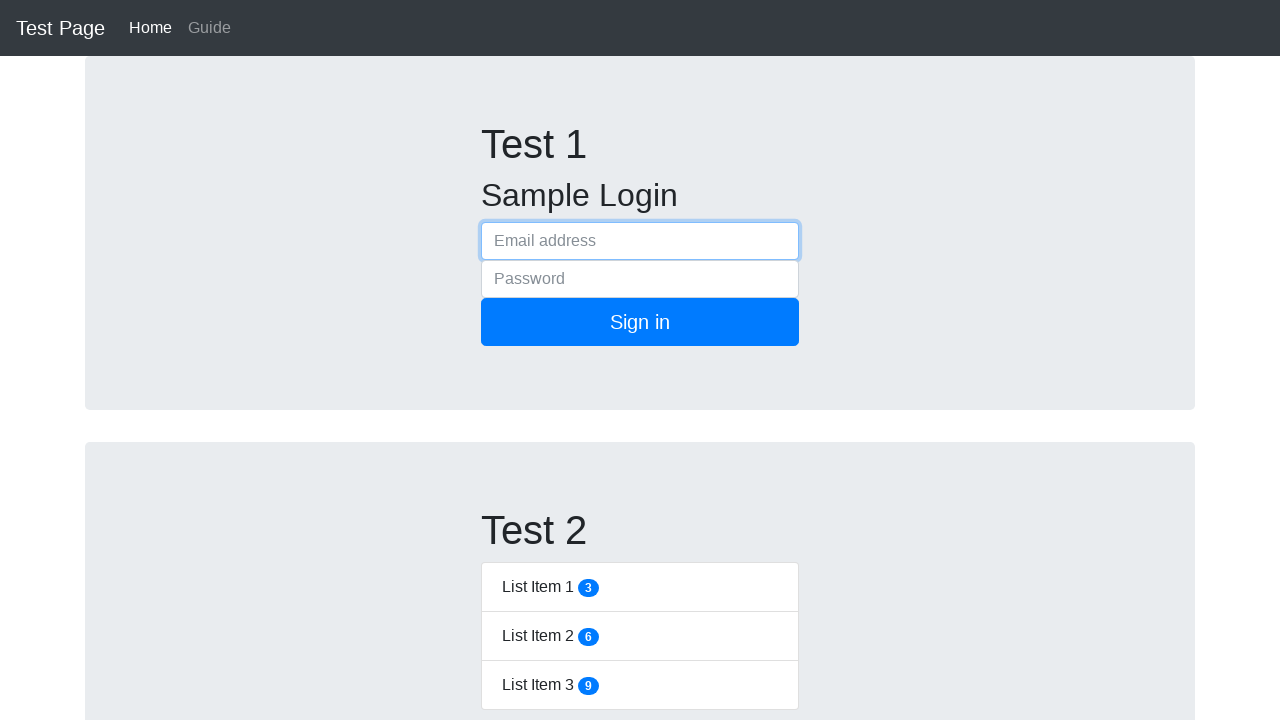

Retrieved text content from second list item
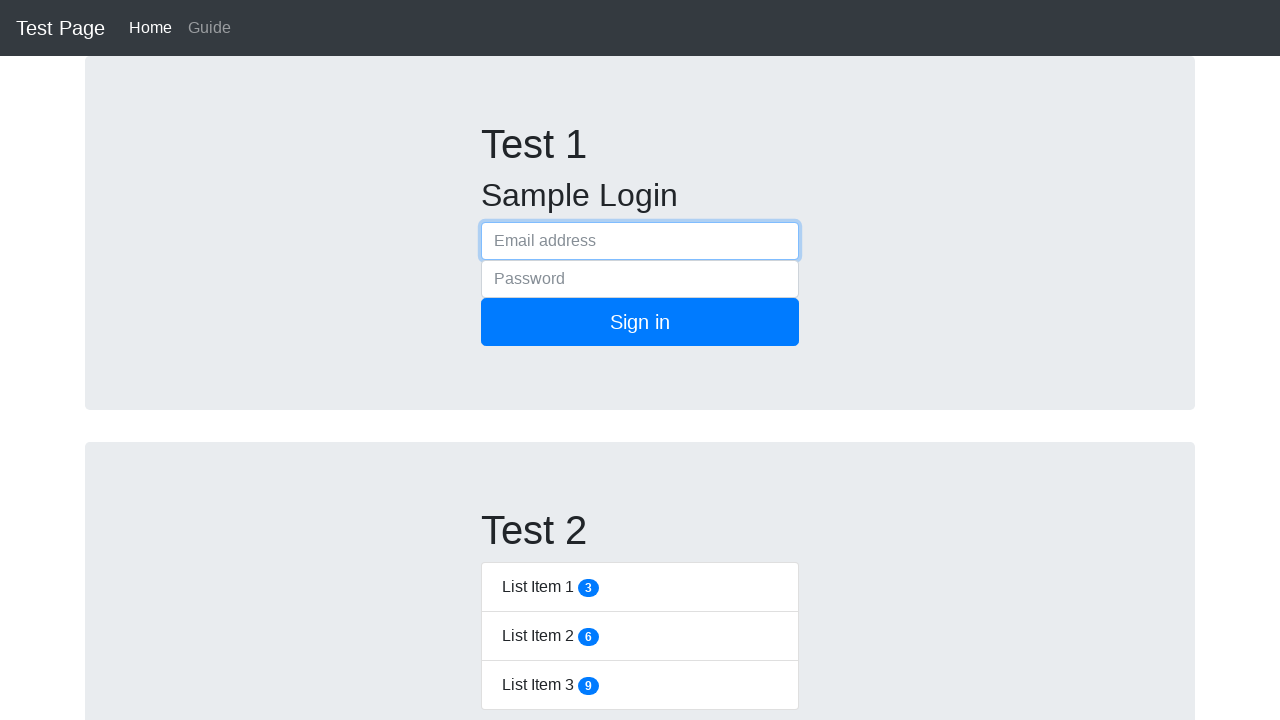

Retrieved badge value from second list item
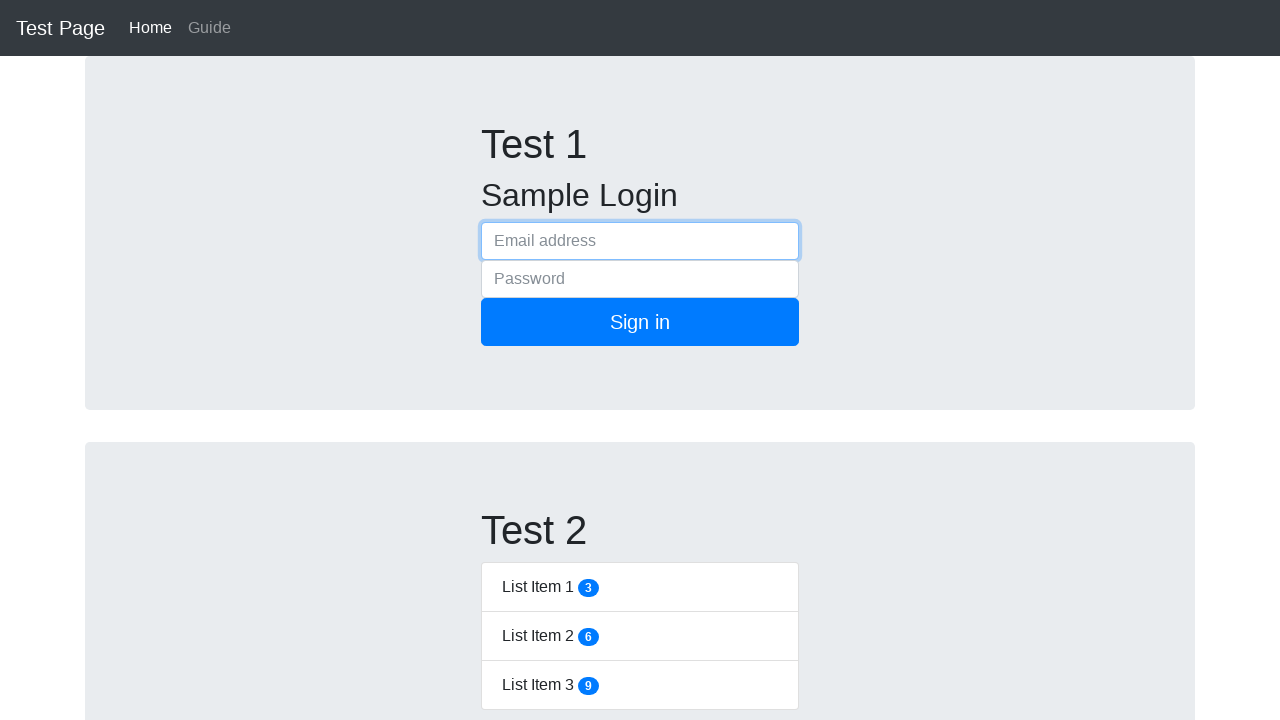

Verified second list item contains 'List Item 2' text
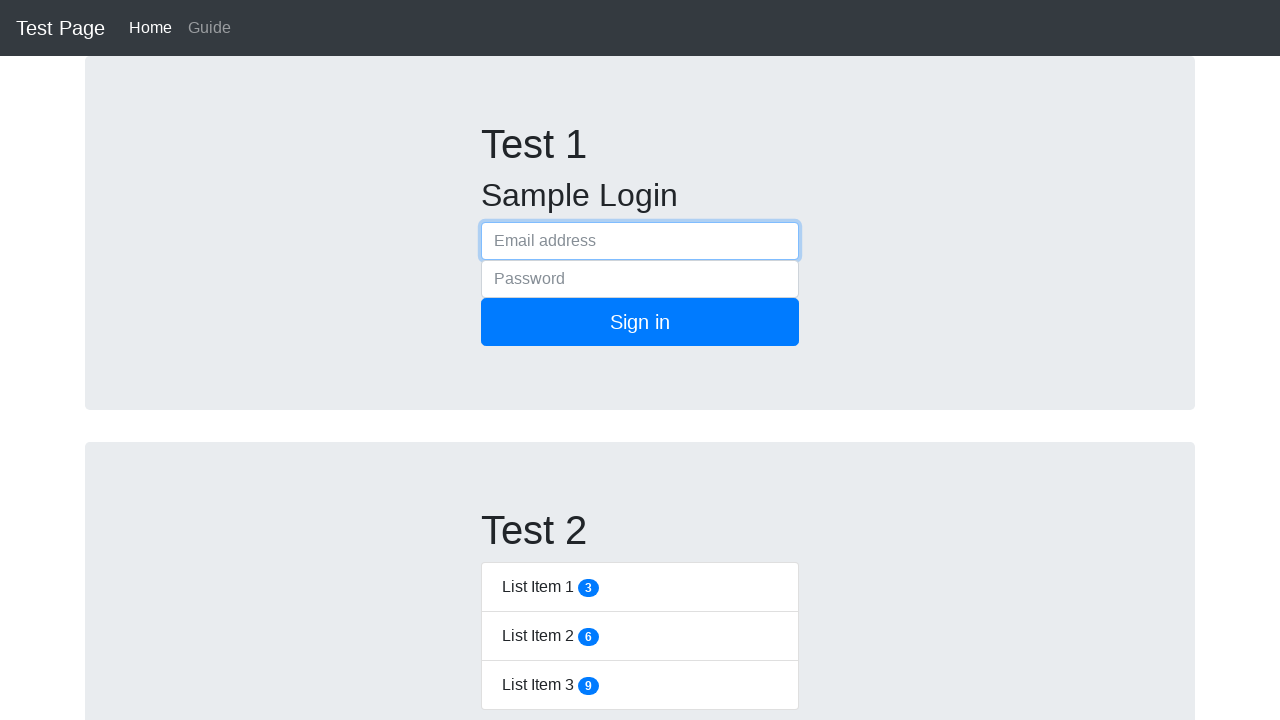

Verified second list item badge value equals '6'
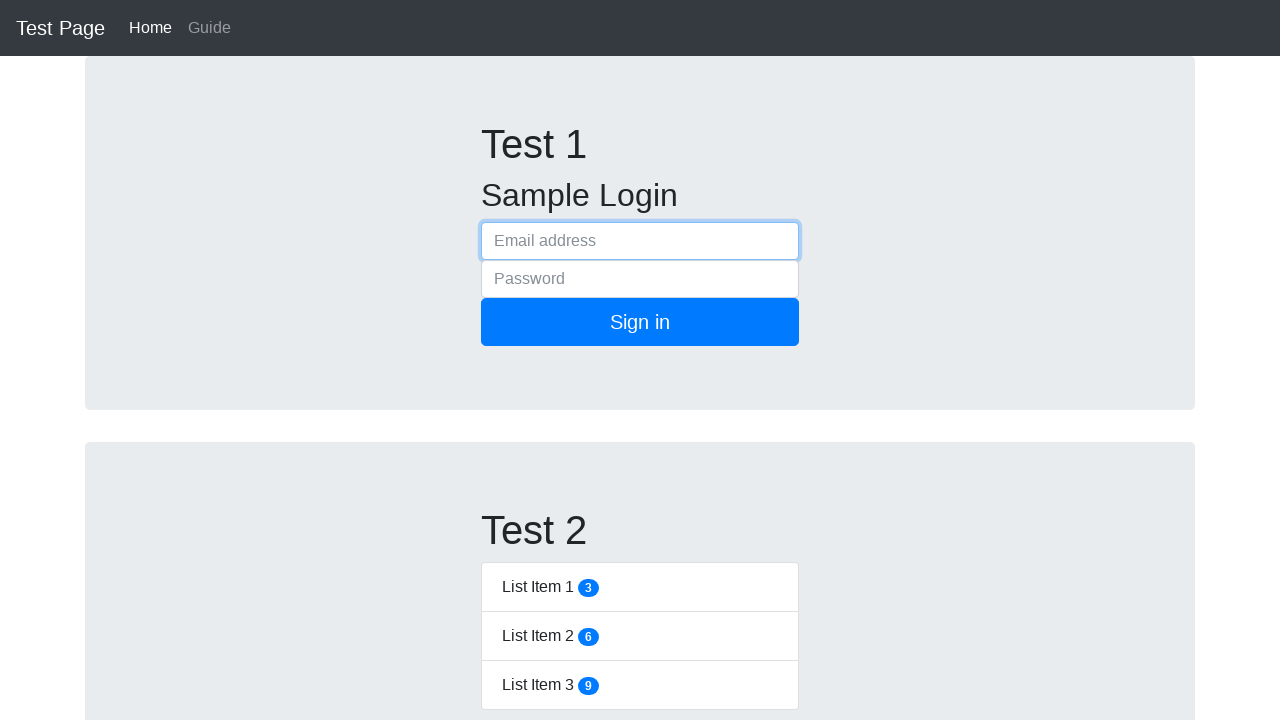

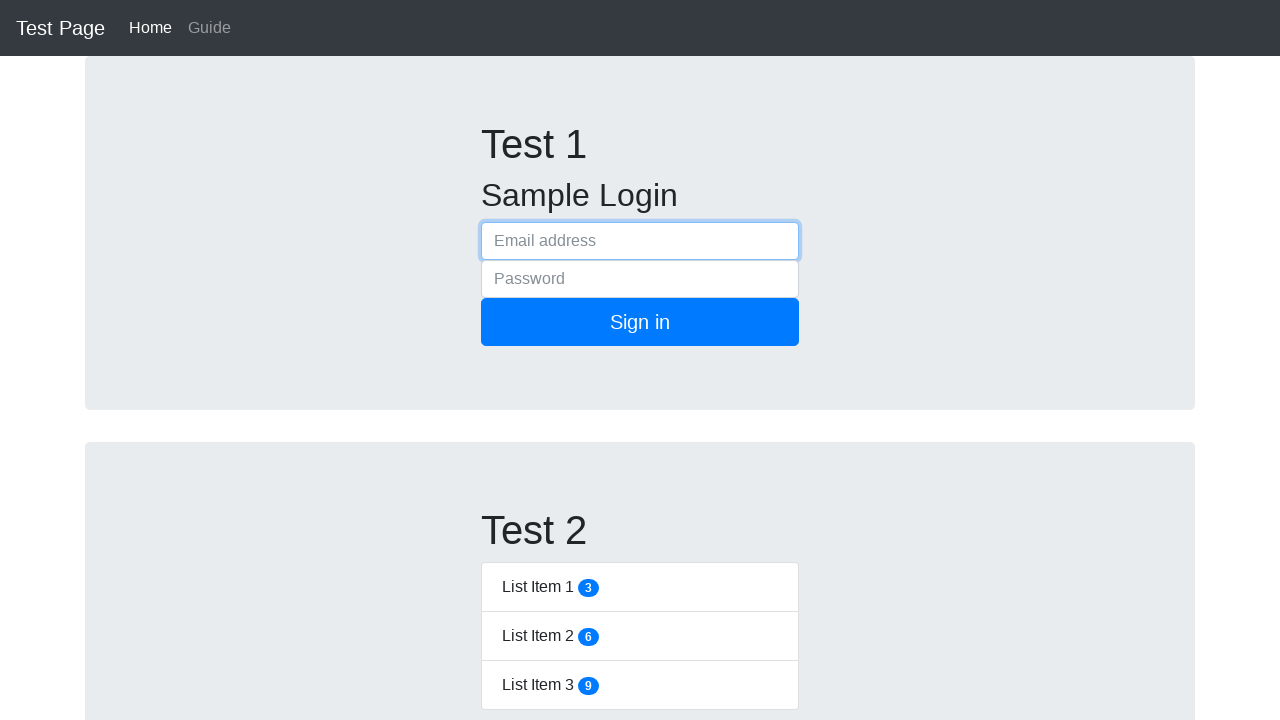